Finds all checkboxes on the page and selects any that are not already selected

Starting URL: https://seleniumbase.io/demo_page

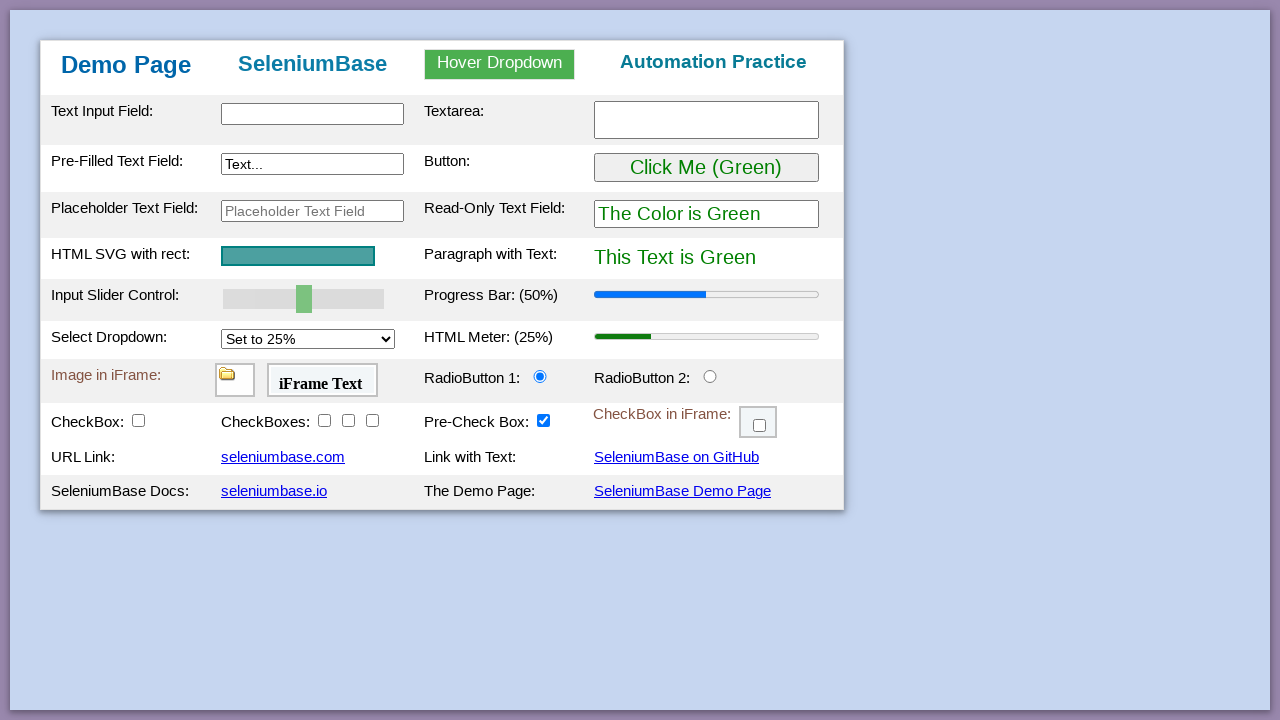

Located all checkboxes on the page
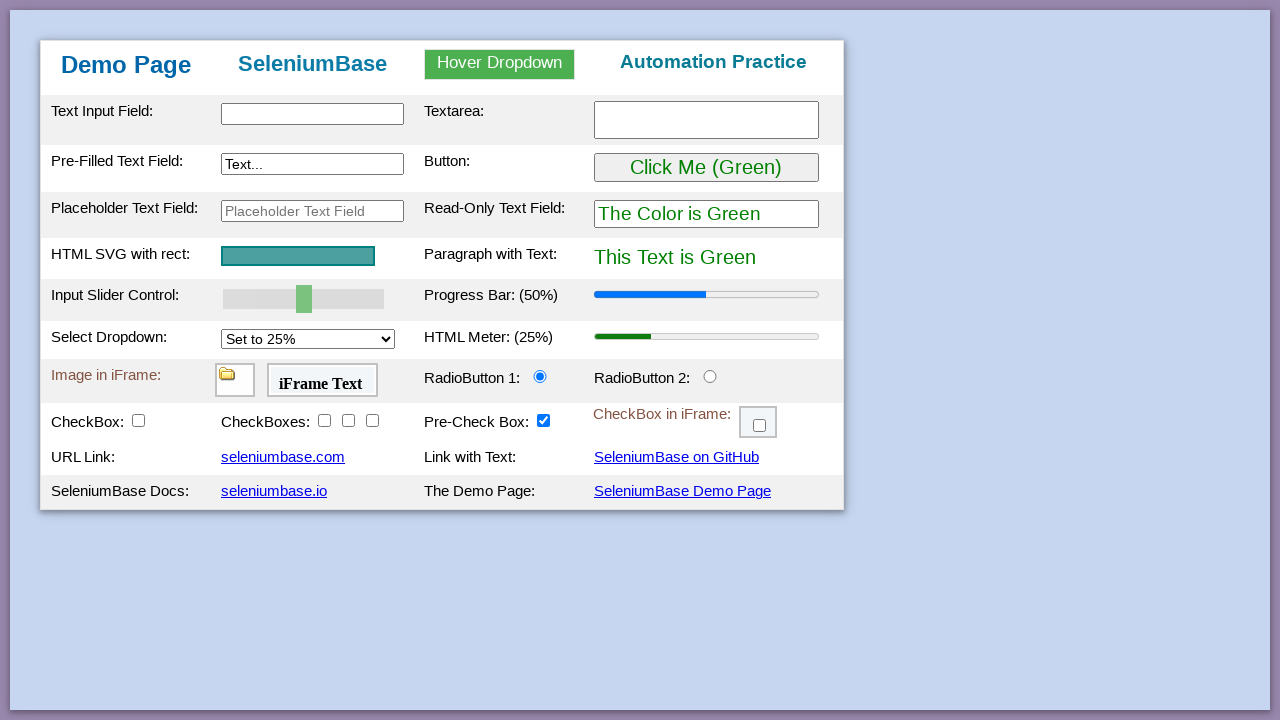

Found 5 checkboxes total
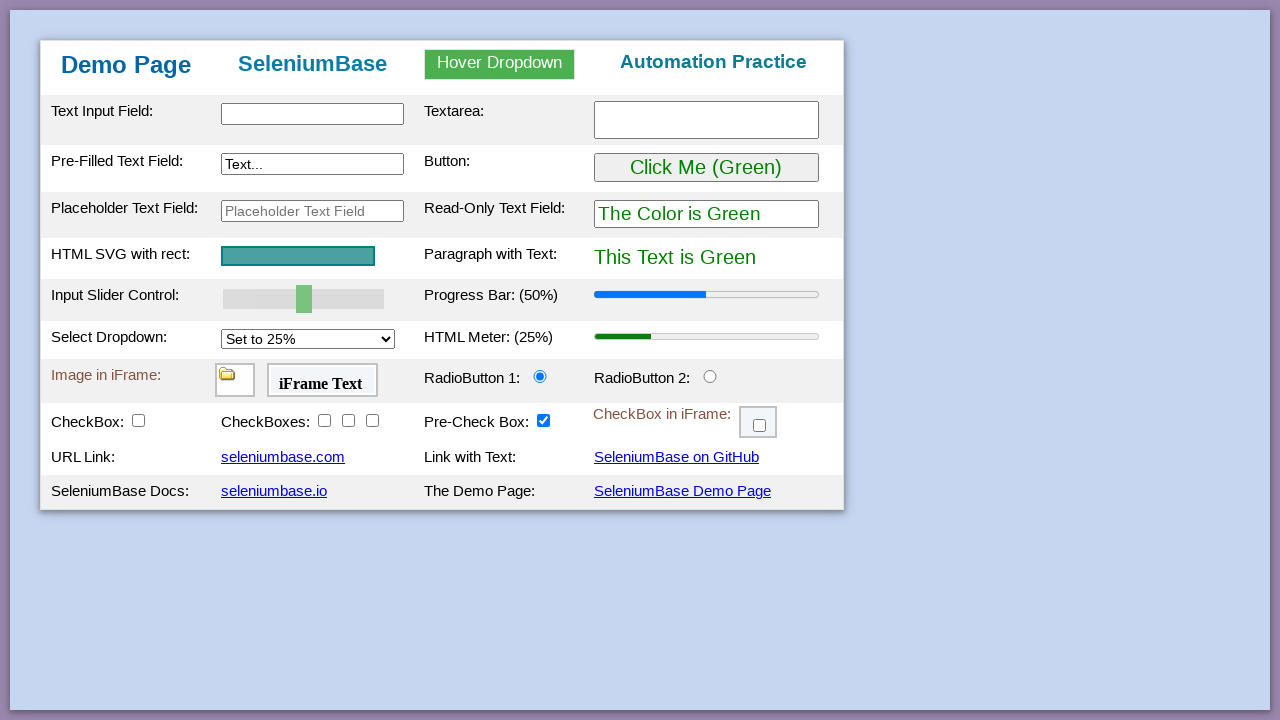

Selected checkbox 1 of 5
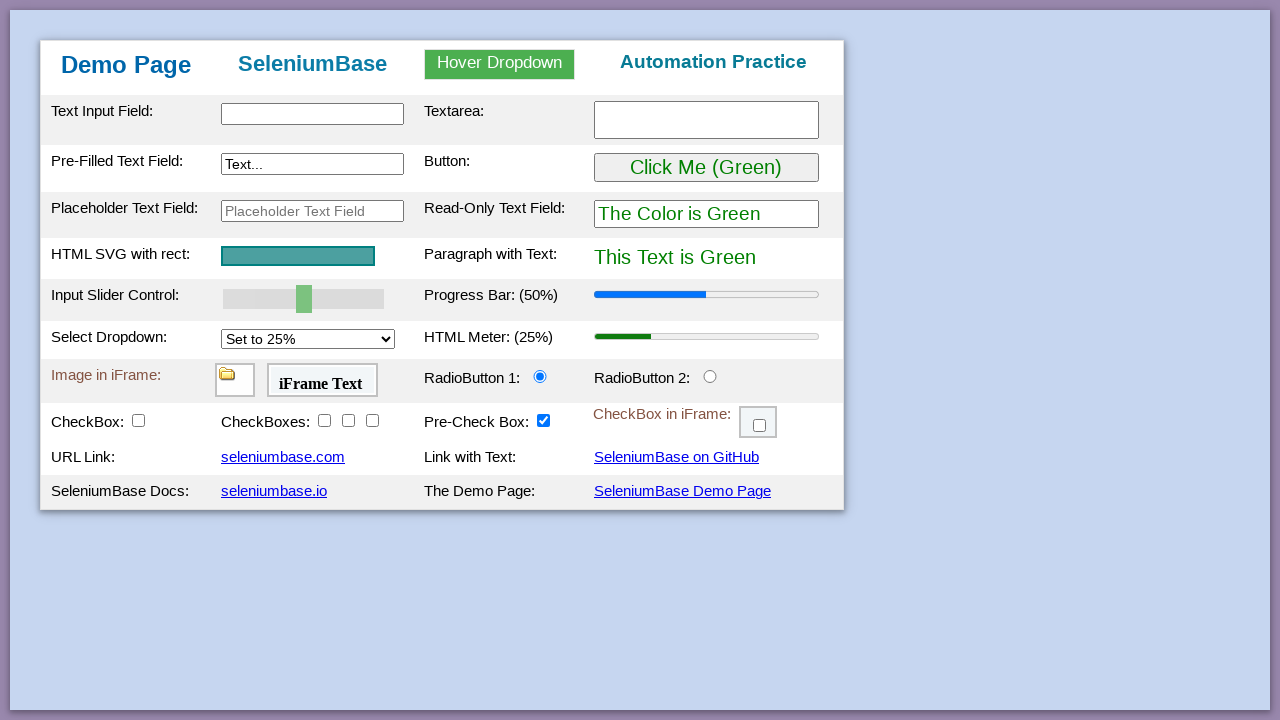

Checkbox 1 was not selected, checking its status
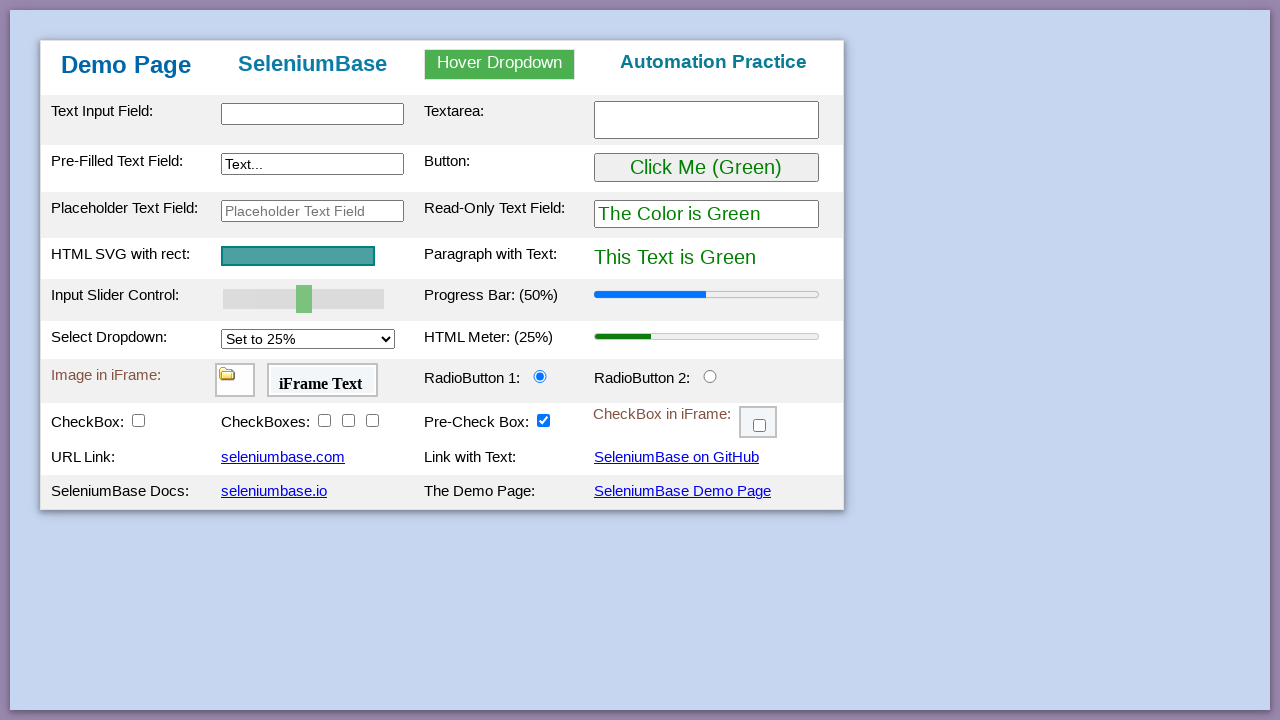

Clicked checkbox 1 to select it at (138, 420) on xpath=//input[@type='checkbox'] >> nth=0
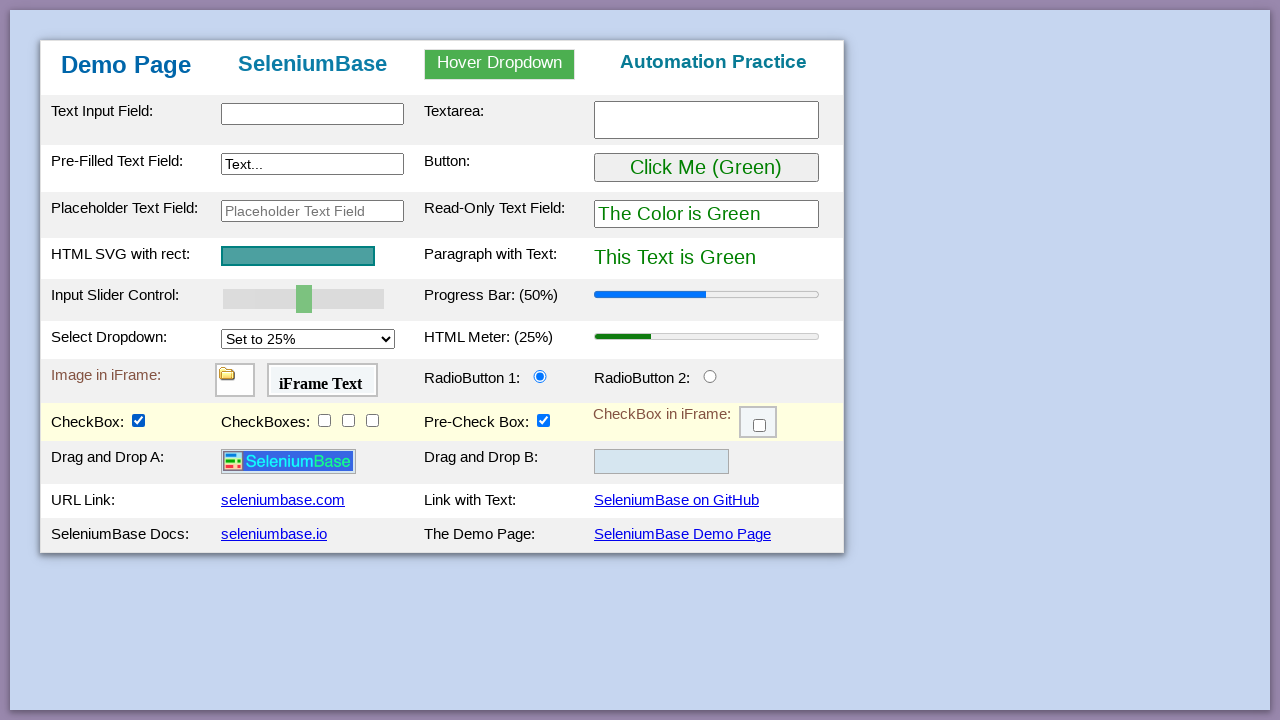

Selected checkbox 2 of 5
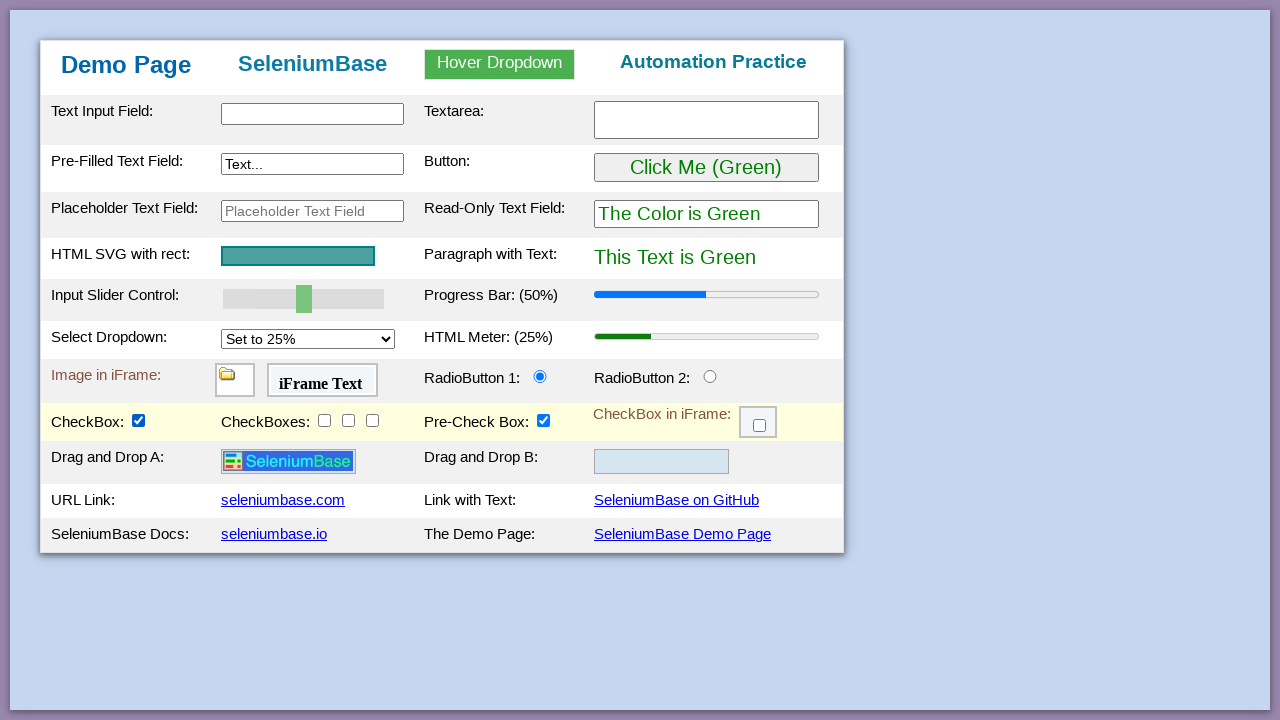

Checkbox 2 was not selected, checking its status
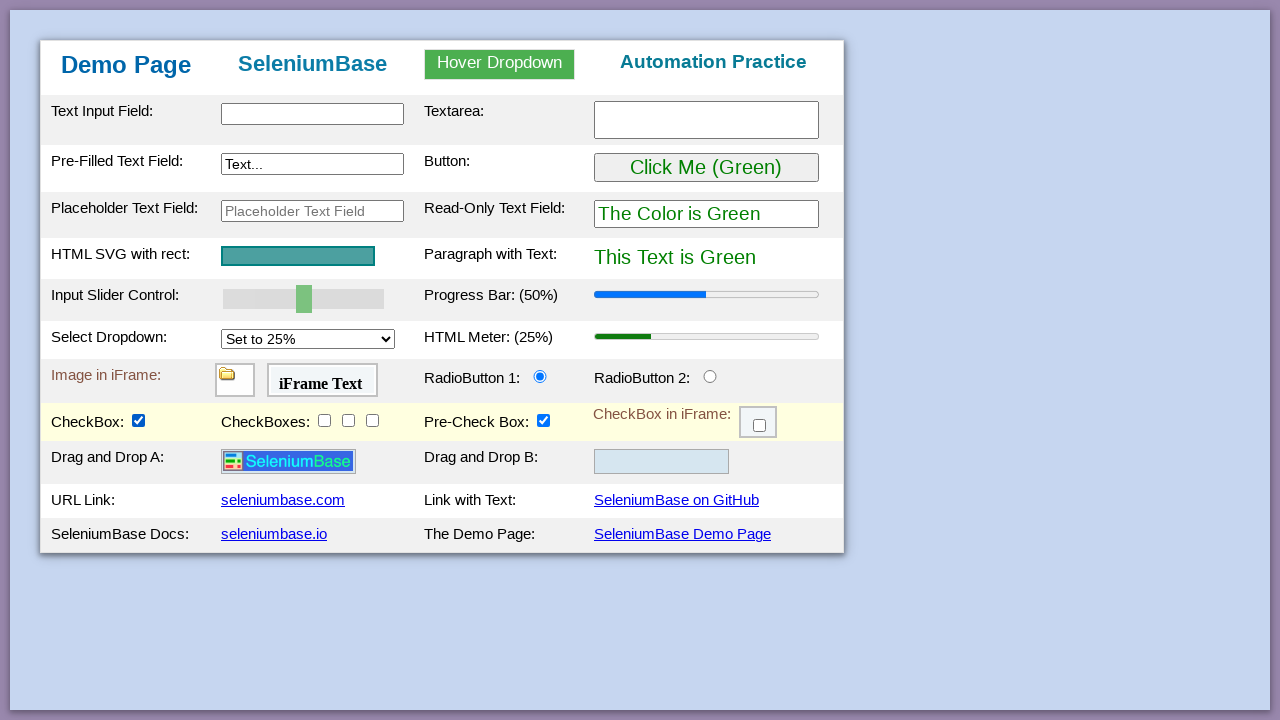

Clicked checkbox 2 to select it at (324, 420) on xpath=//input[@type='checkbox'] >> nth=1
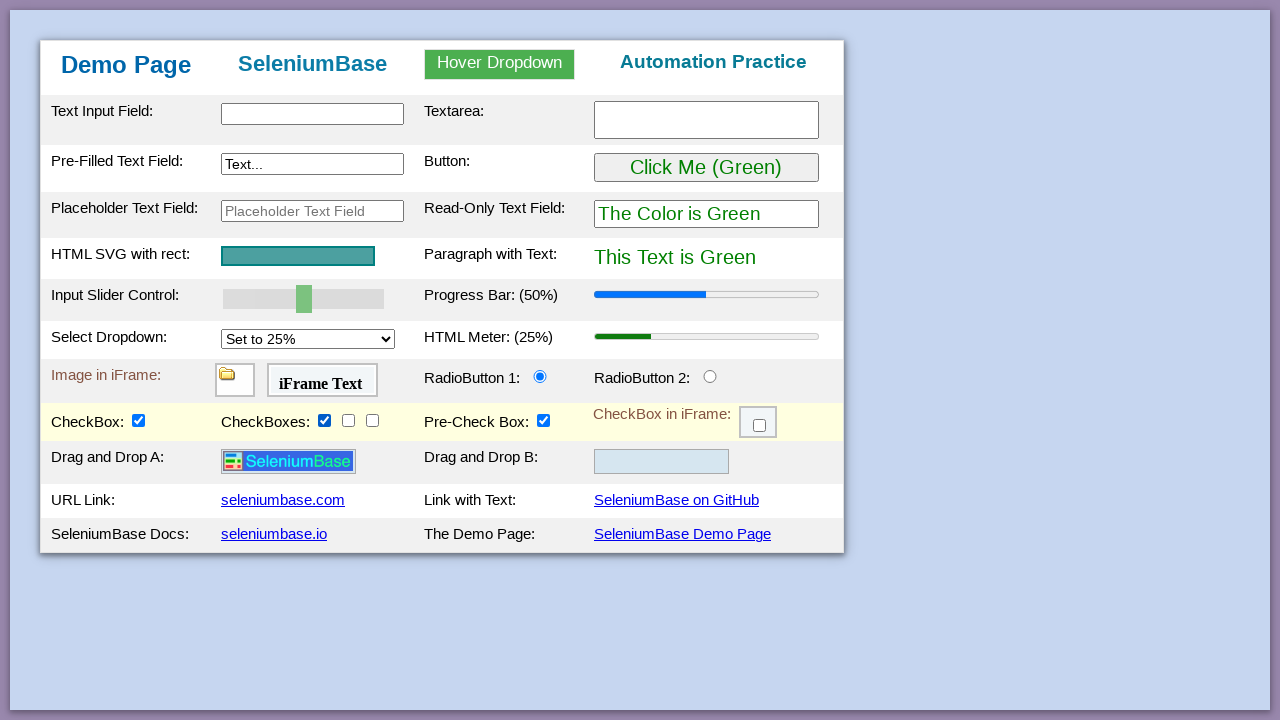

Selected checkbox 3 of 5
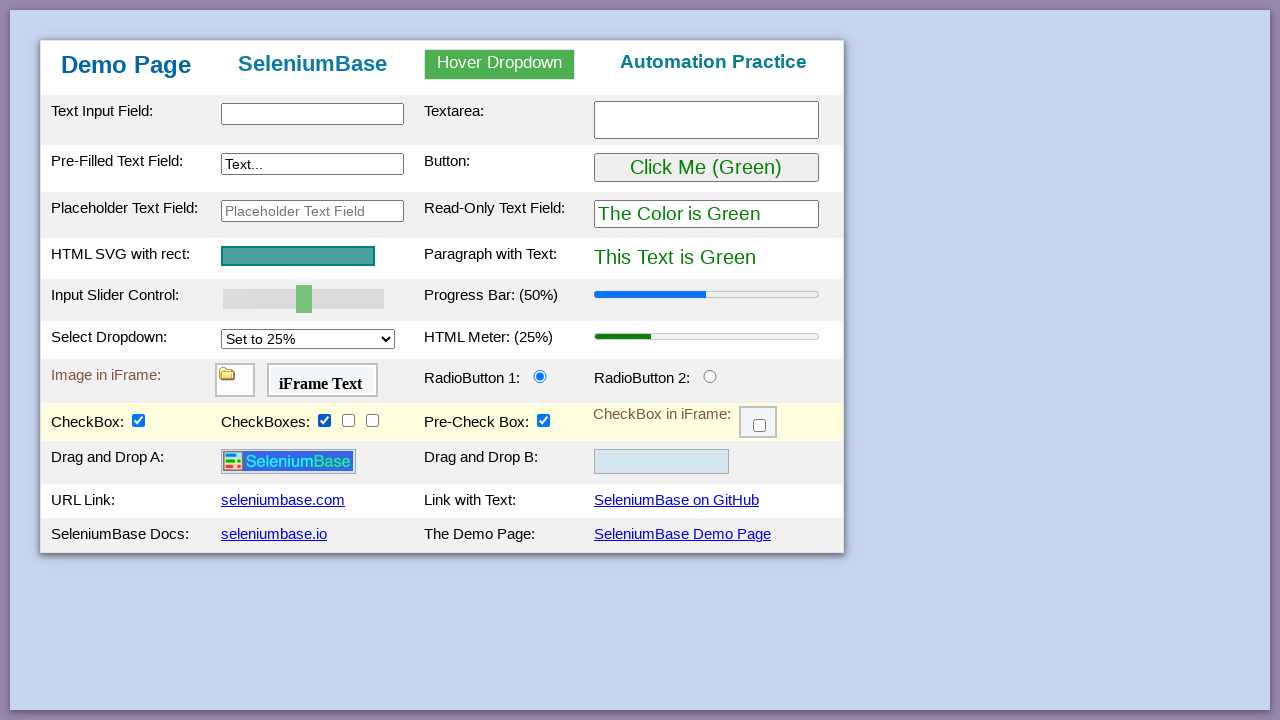

Checkbox 3 was not selected, checking its status
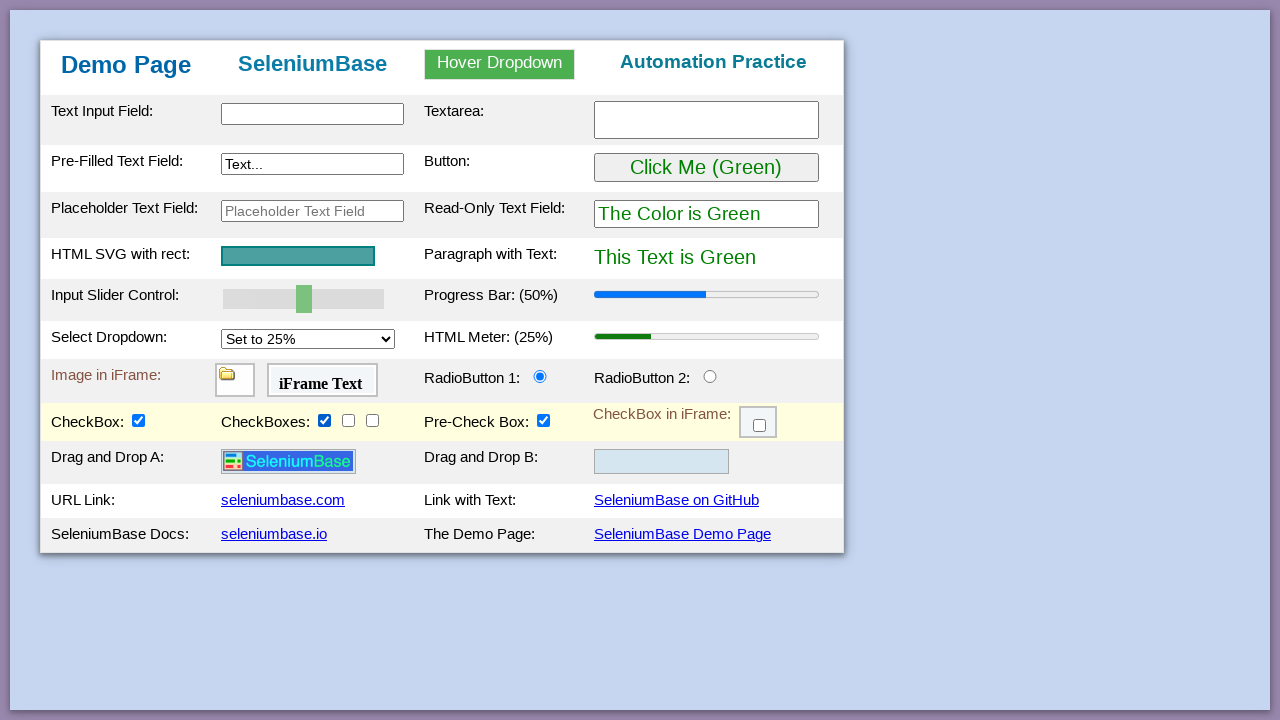

Clicked checkbox 3 to select it at (348, 420) on xpath=//input[@type='checkbox'] >> nth=2
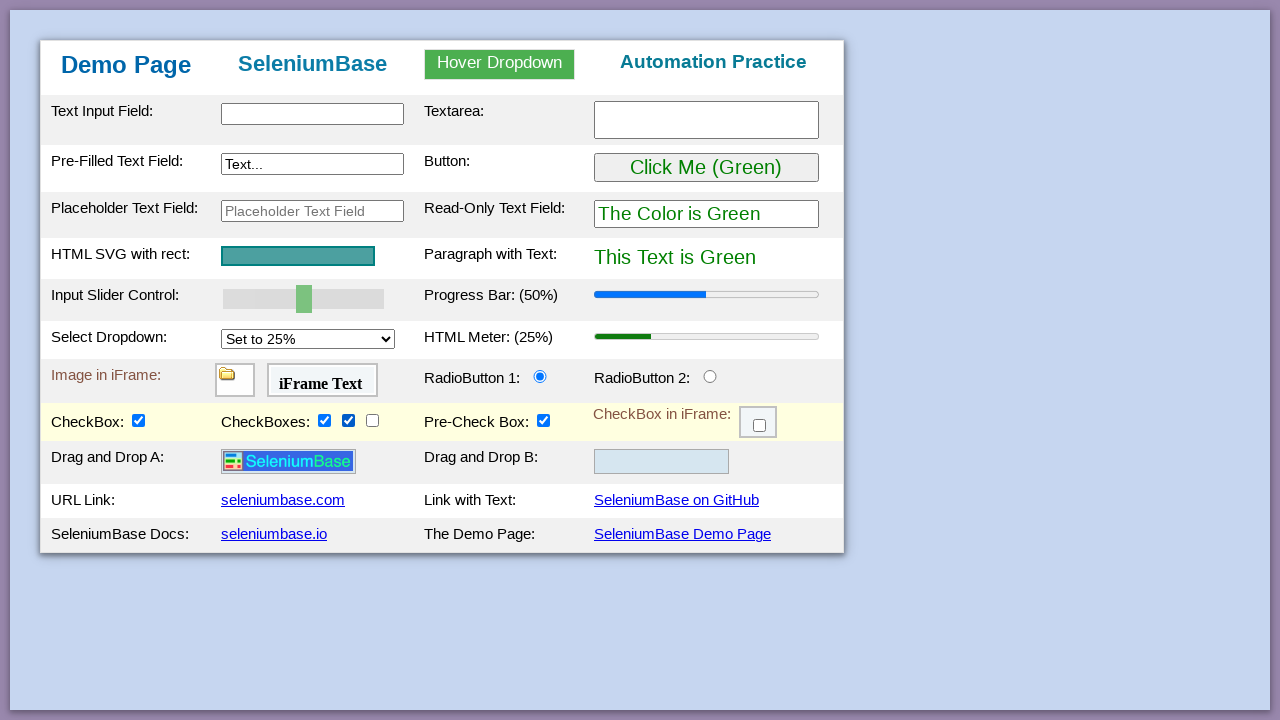

Selected checkbox 4 of 5
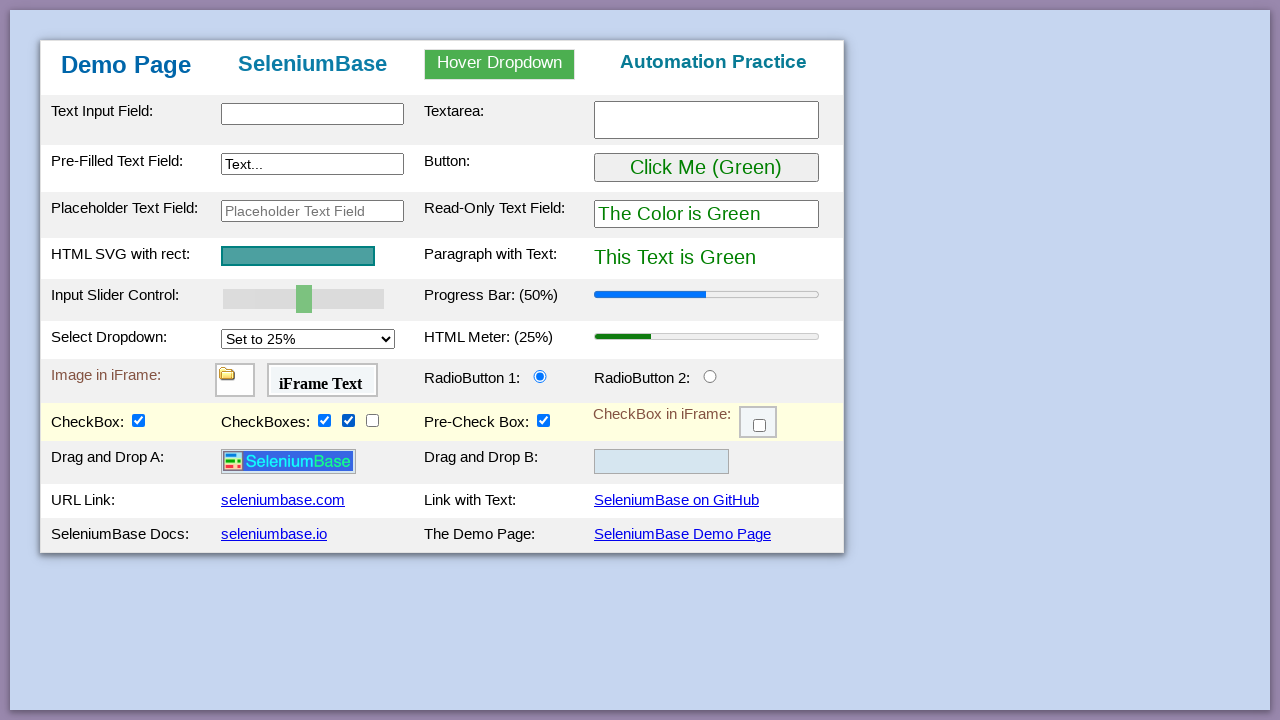

Checkbox 4 was not selected, checking its status
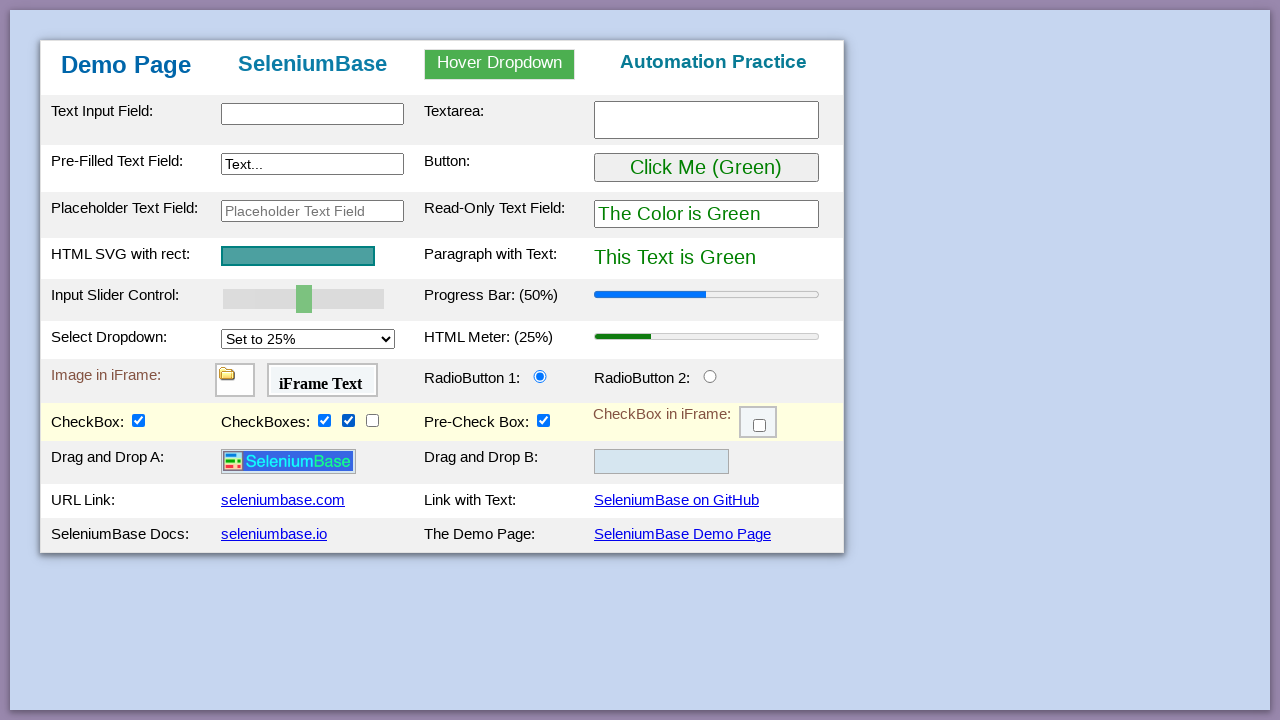

Clicked checkbox 4 to select it at (372, 420) on xpath=//input[@type='checkbox'] >> nth=3
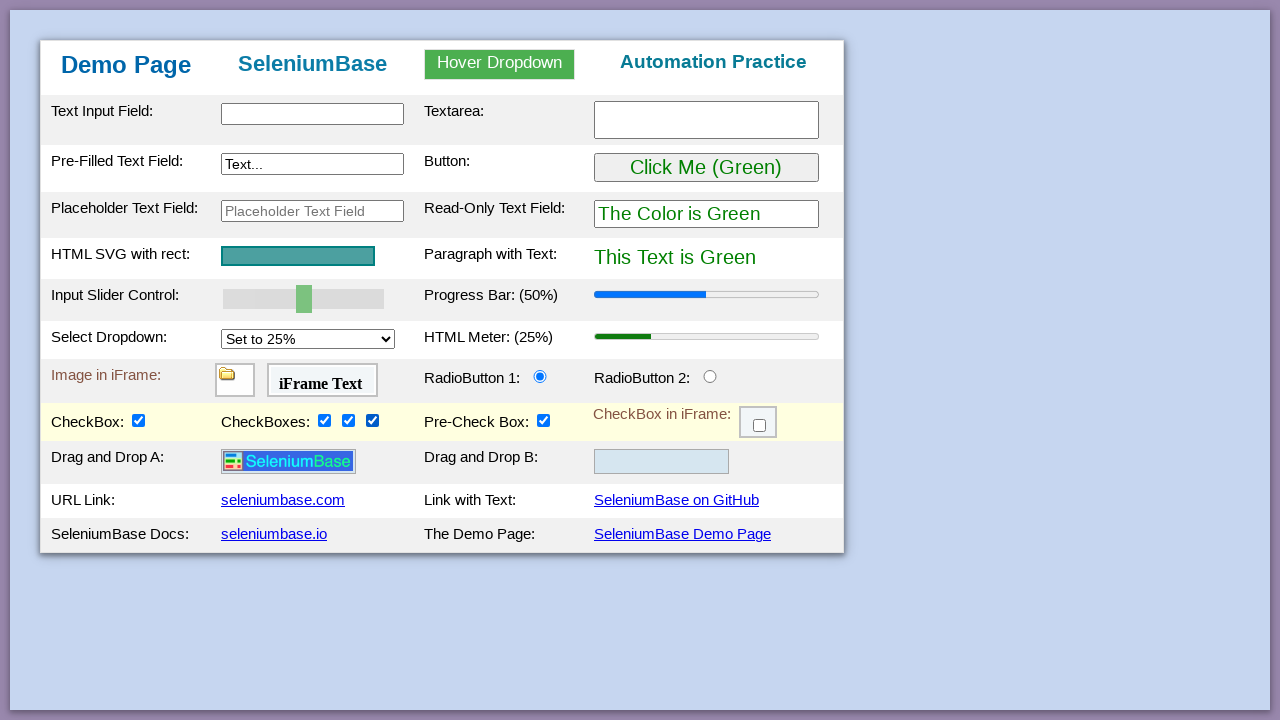

Selected checkbox 5 of 5
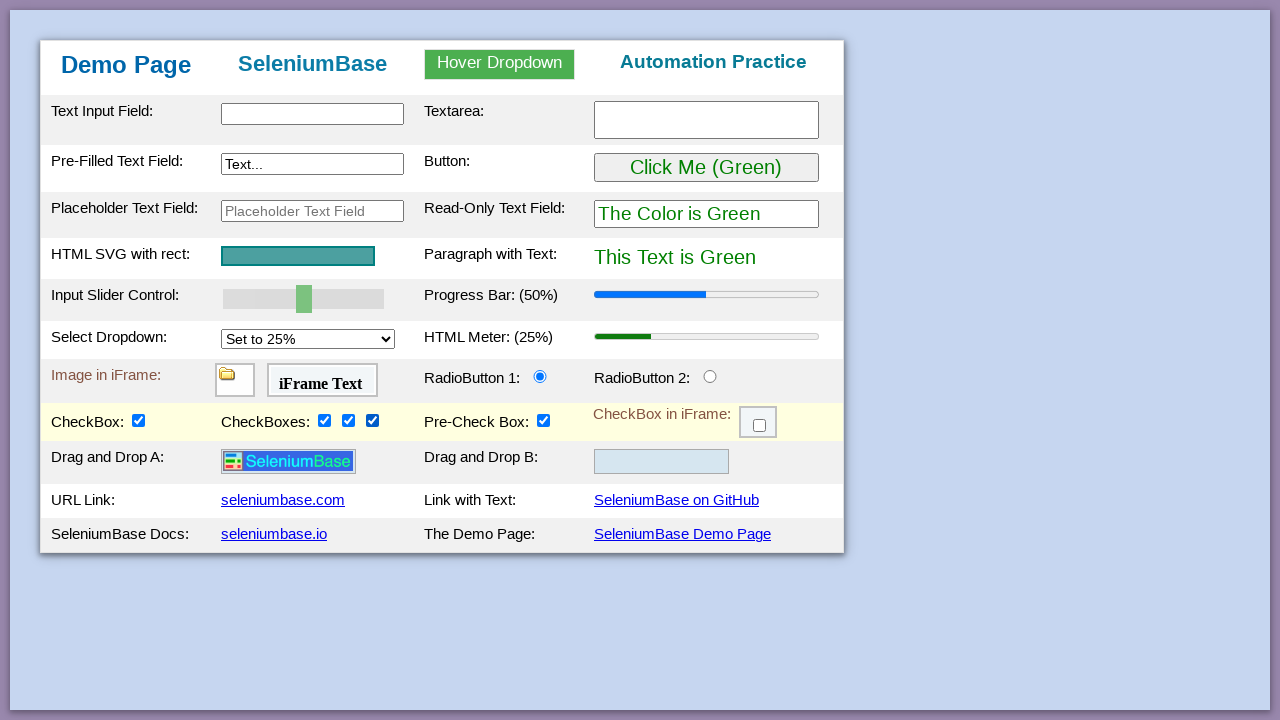

Checkbox 5 was already selected, skipping
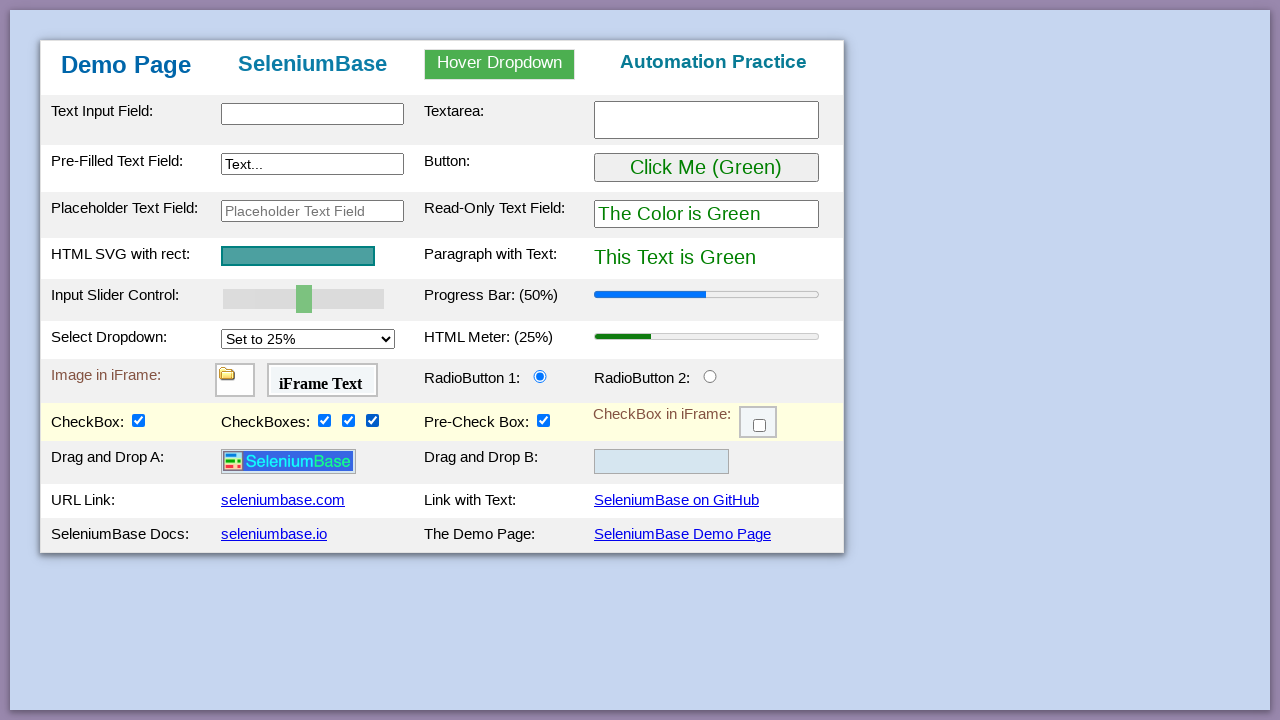

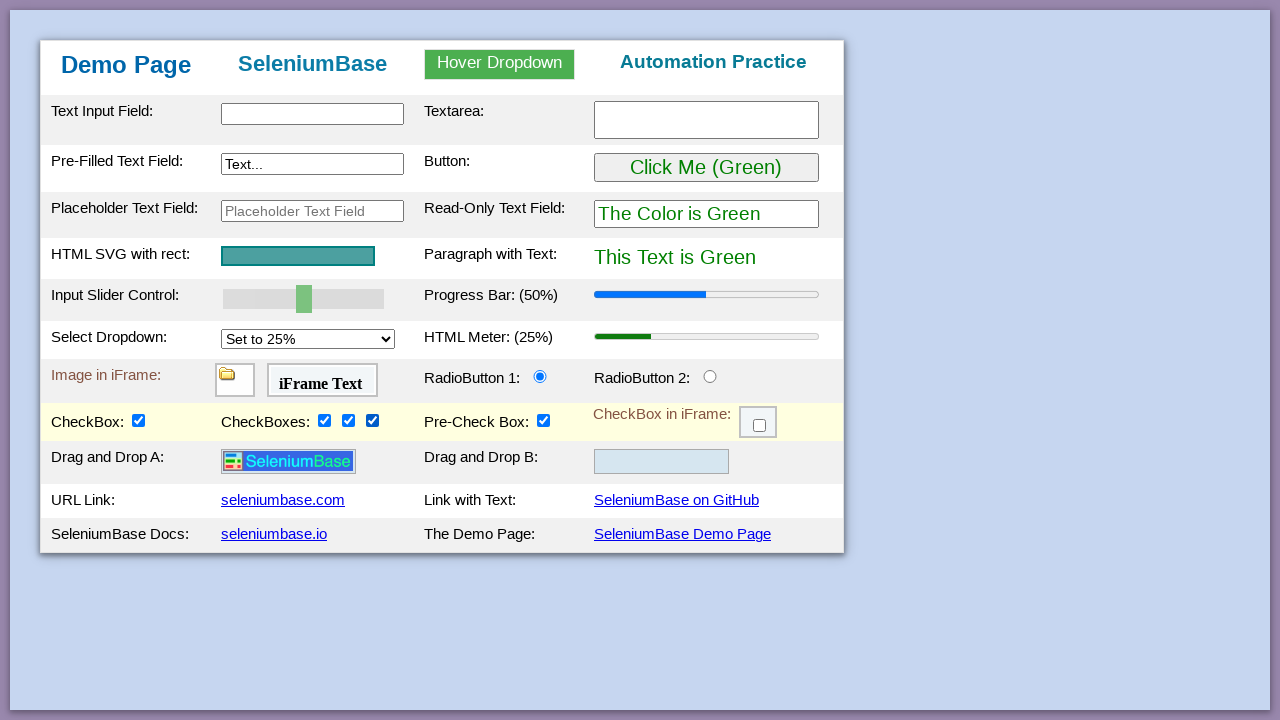